Tests an e-commerce shopping flow by searching for products, adding them to cart, applying a promo code, and verifying the cart totals

Starting URL: https://rahulshettyacademy.com/seleniumPractise/#/

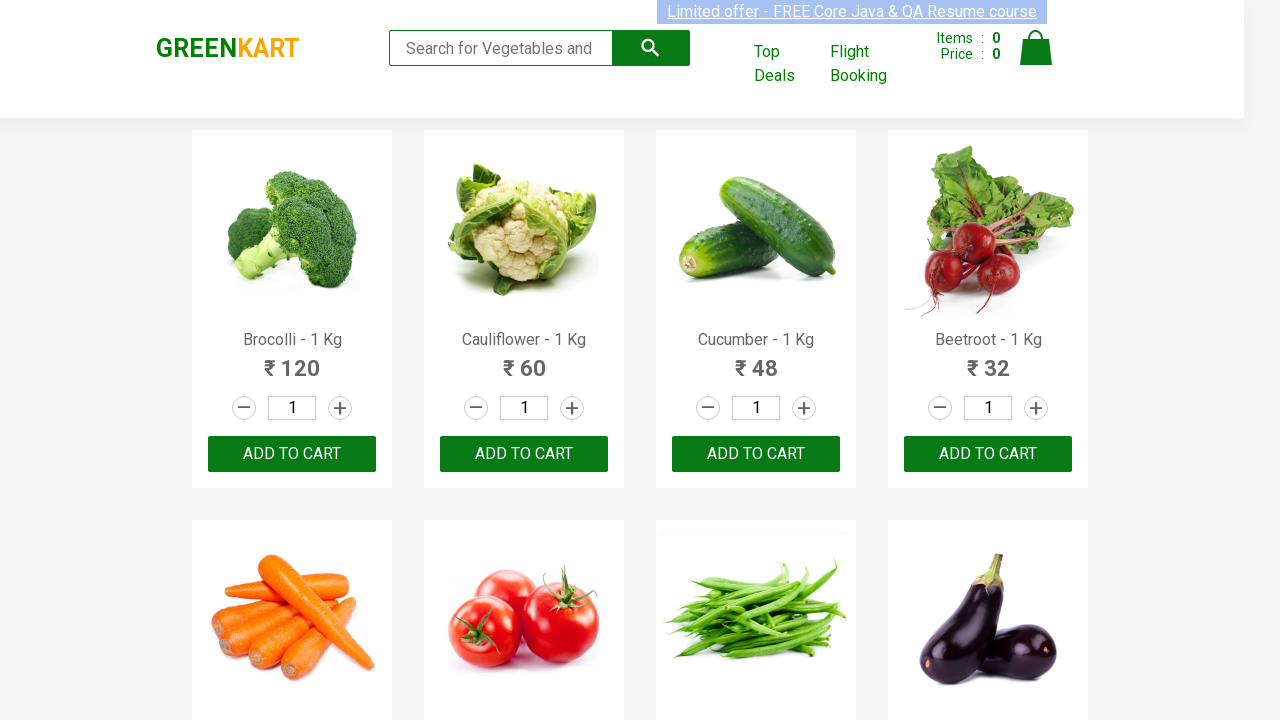

Filled search field with 'Cu' to find products on input.search-keyword
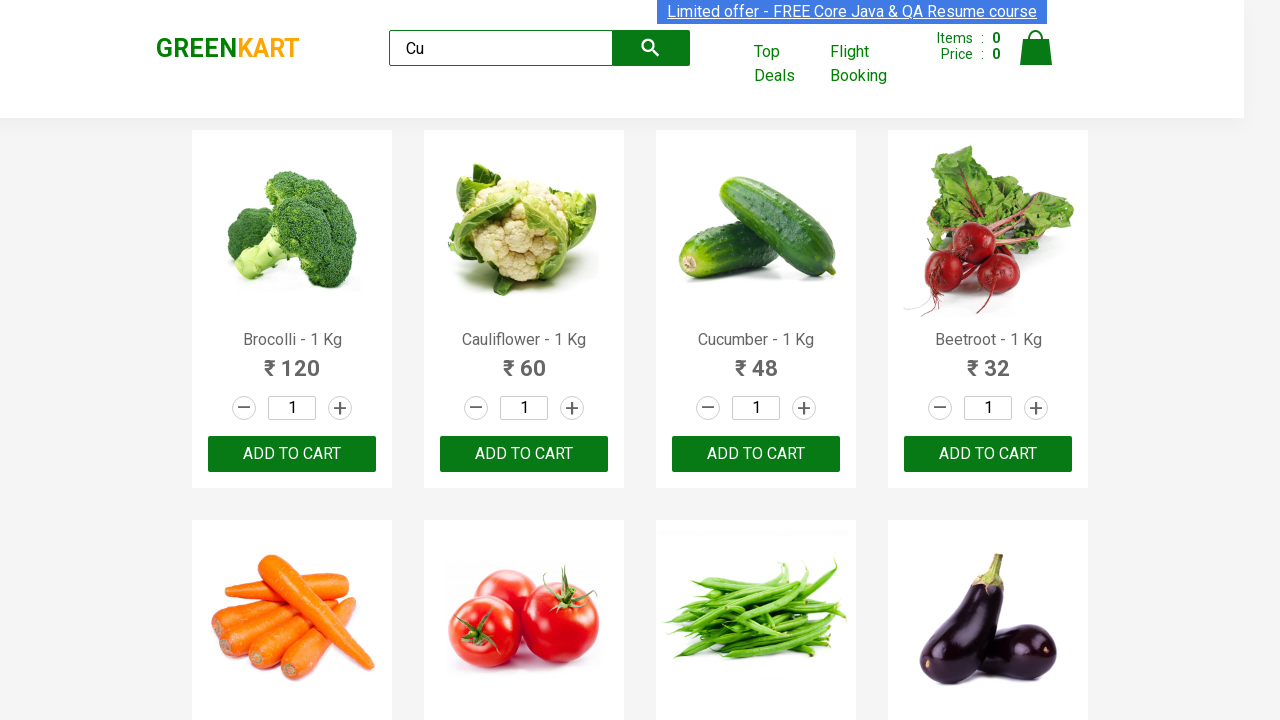

Waited 4 seconds for search results to load
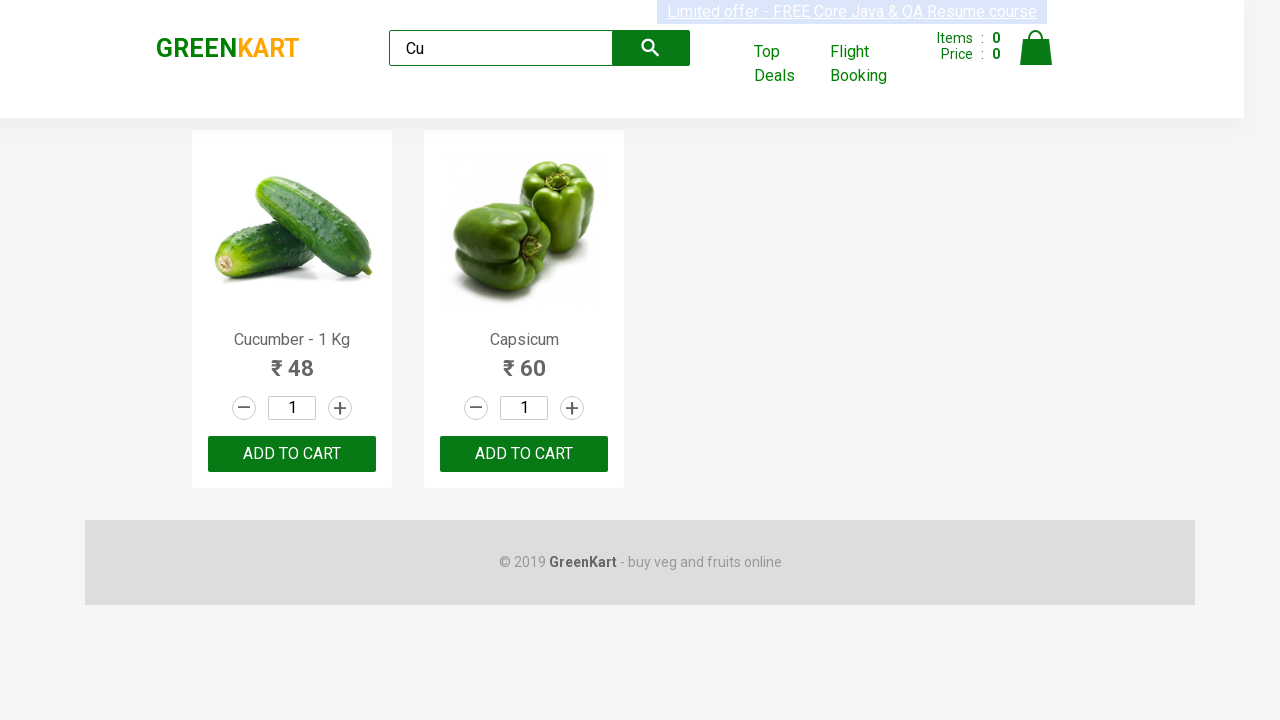

Located all product elements
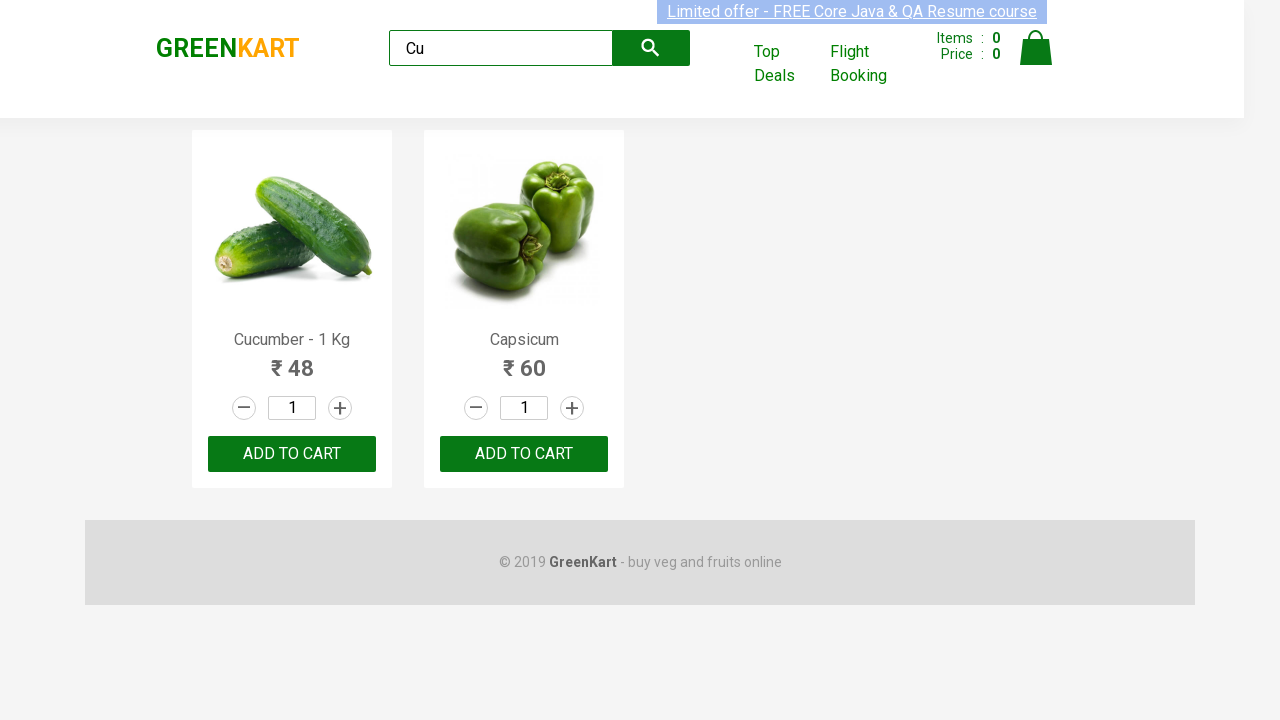

Verified that exactly 2 products are displayed
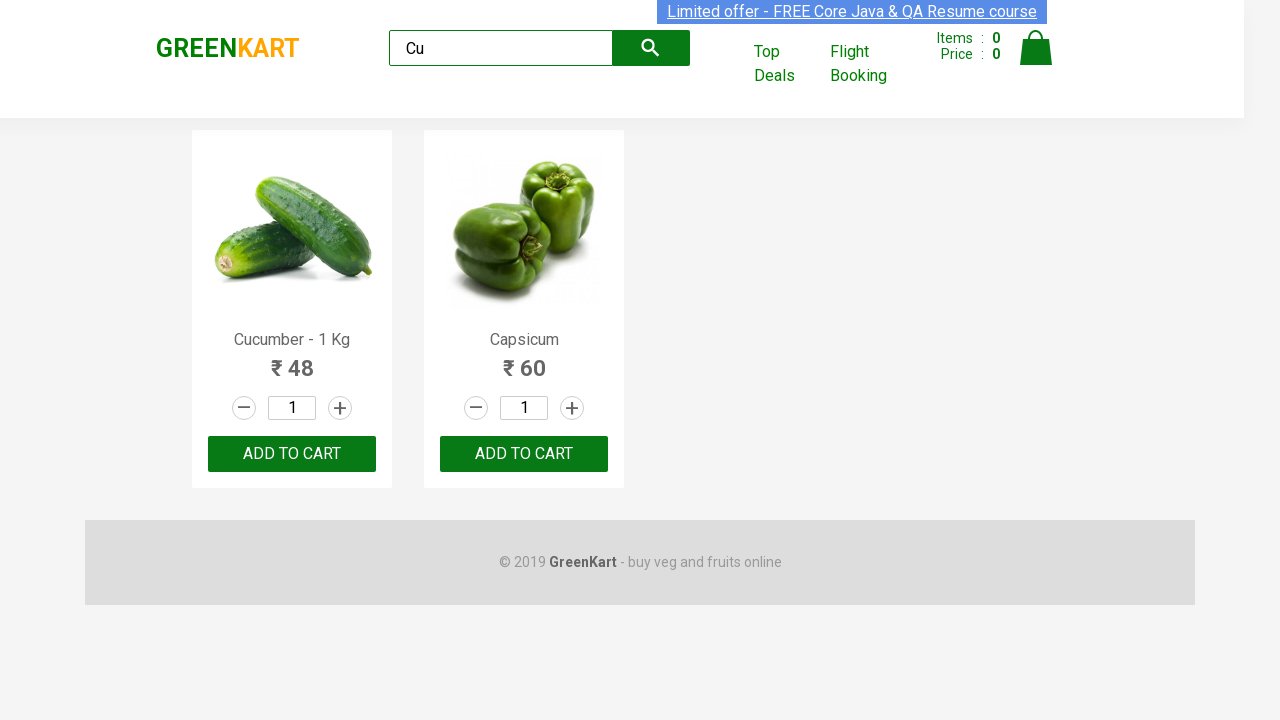

Located all 'Add to Cart' buttons
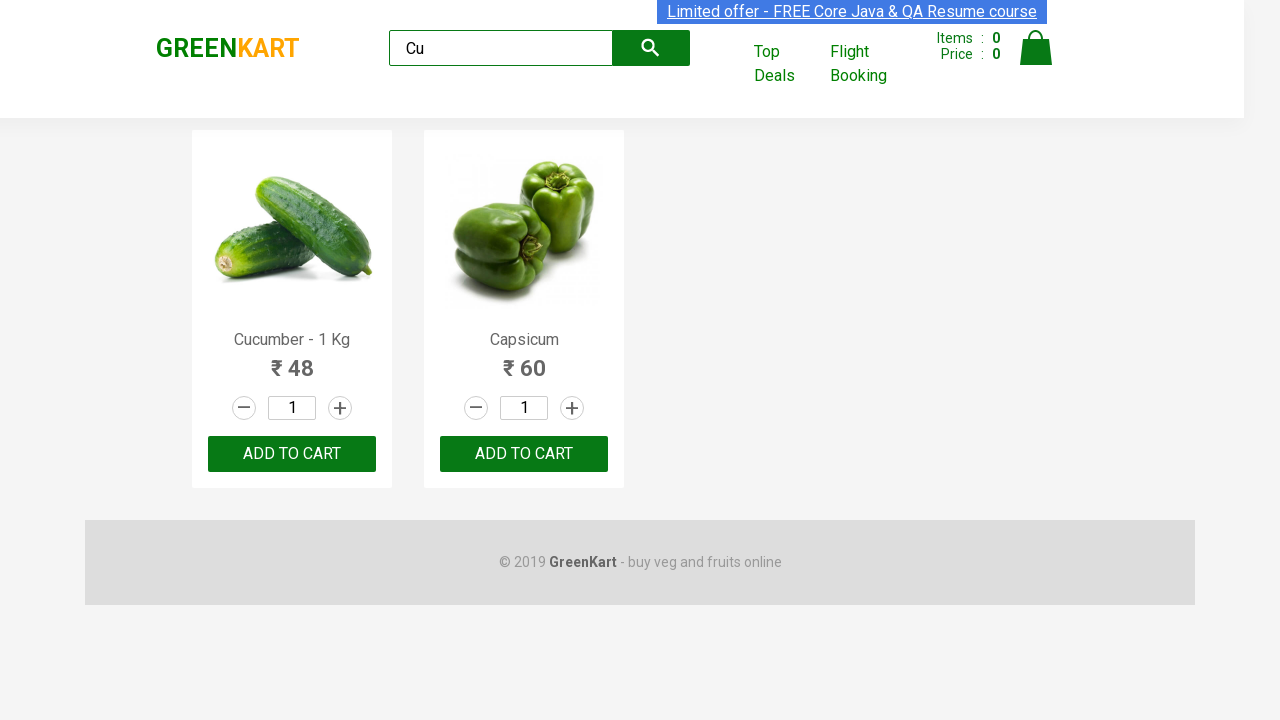

Extracted product name: Cucumber - 1 Kg
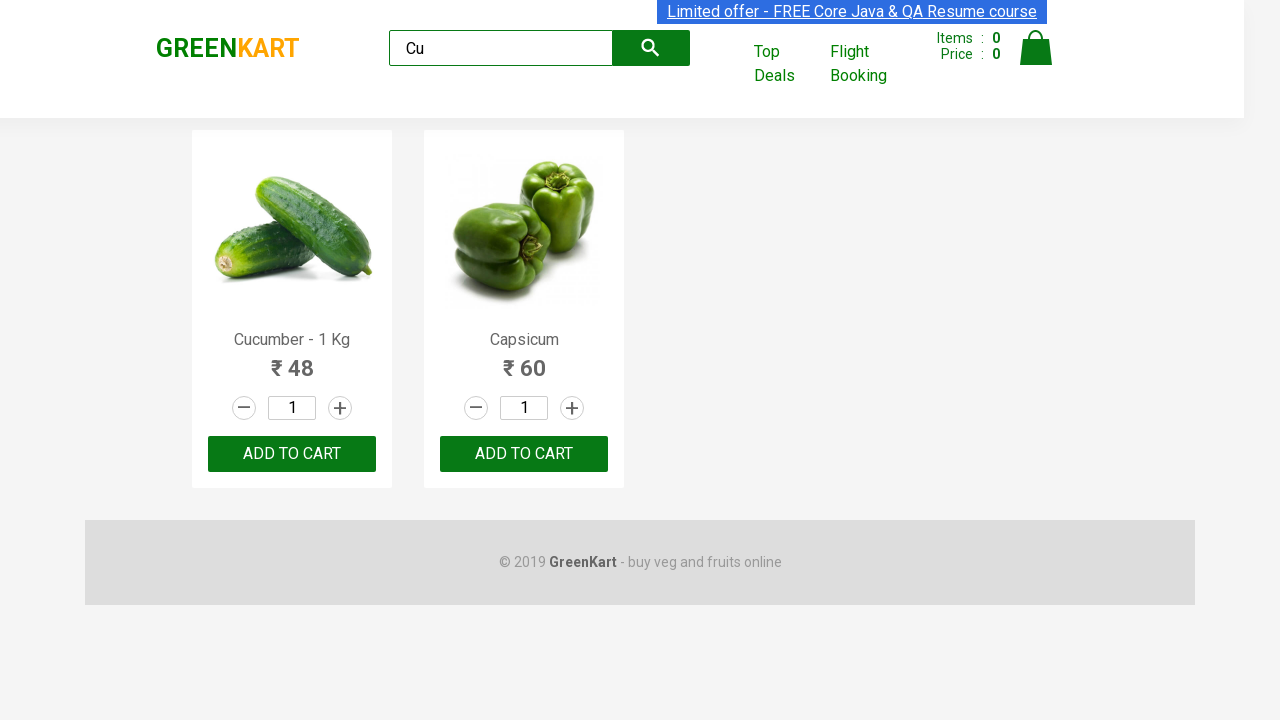

Clicked 'Add to Cart' button for product 1 at (292, 454) on xpath=//div[@class="product-action"]/button >> nth=0
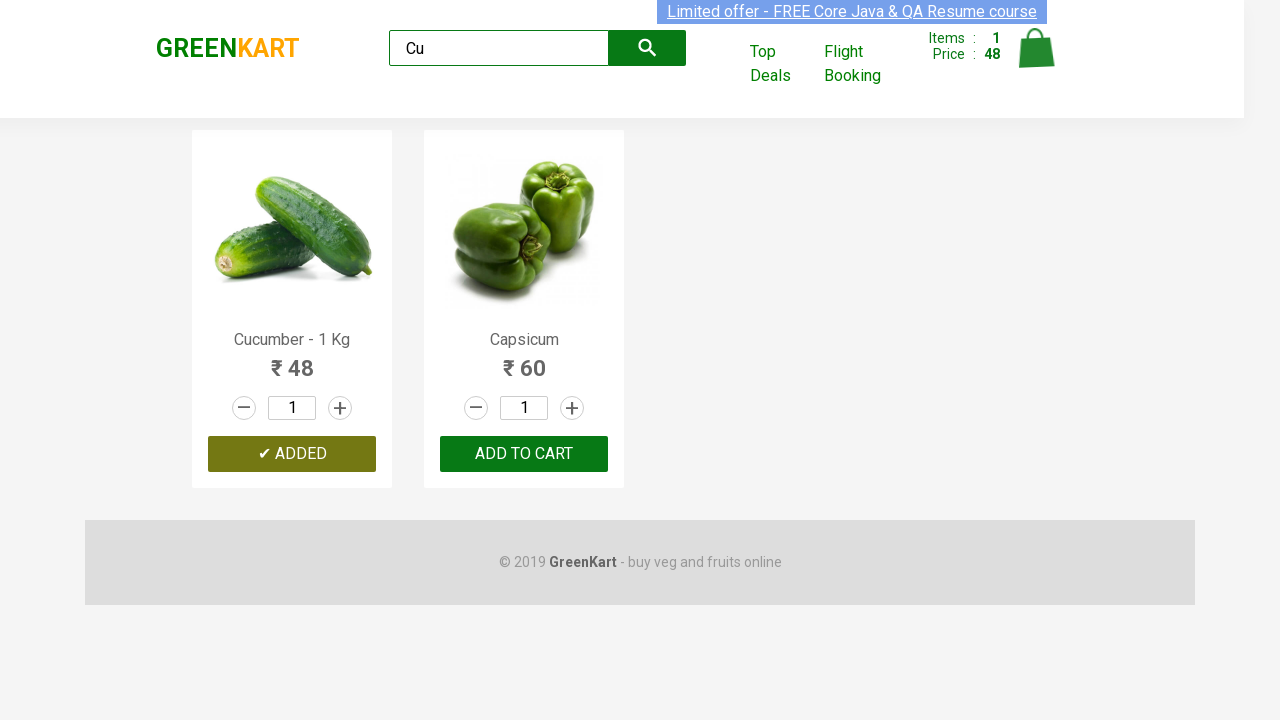

Extracted product name: Capsicum
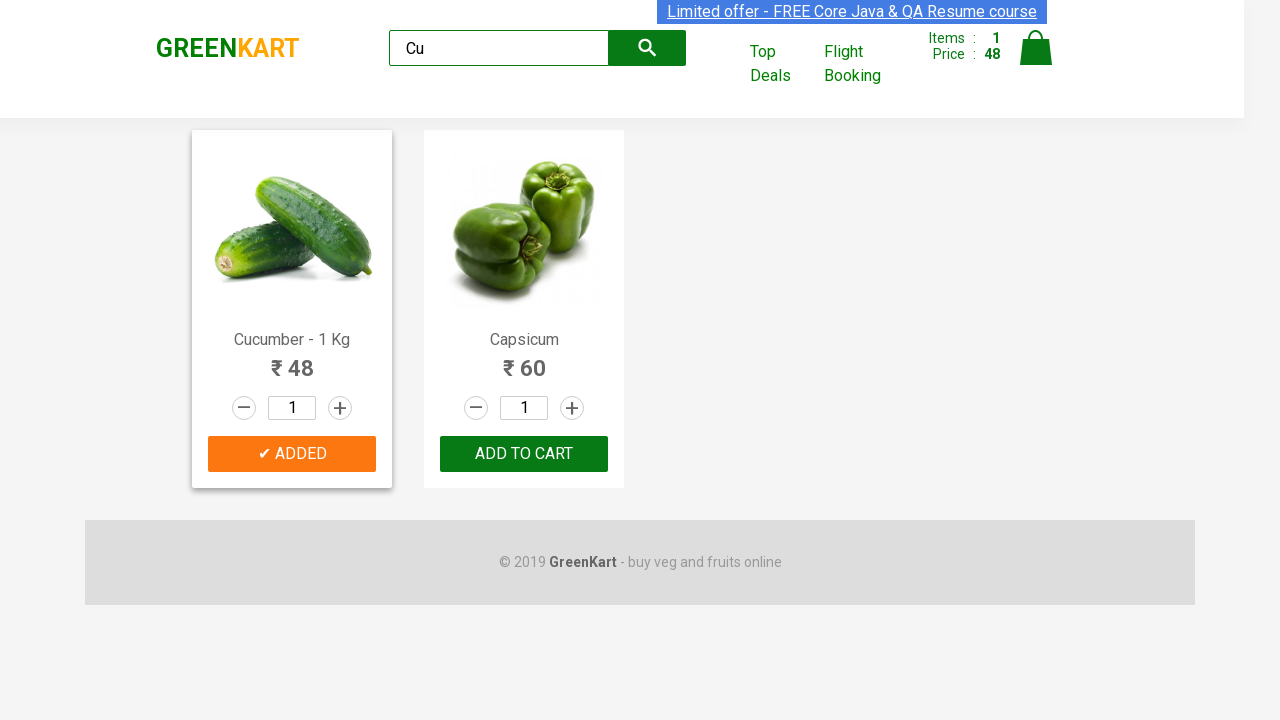

Clicked 'Add to Cart' button for product 2 at (524, 454) on xpath=//div[@class="product-action"]/button >> nth=1
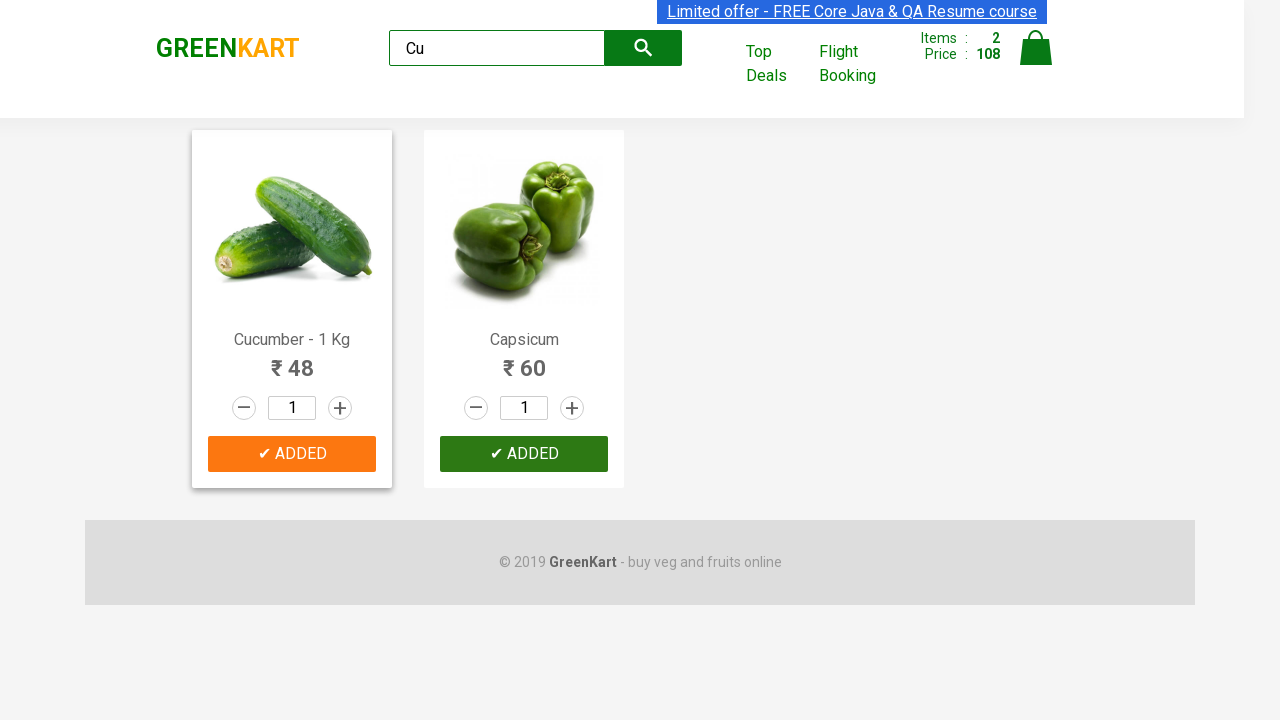

Clicked cart icon to open shopping cart at (1036, 48) on xpath=//a[@class="cart-icon"]/img
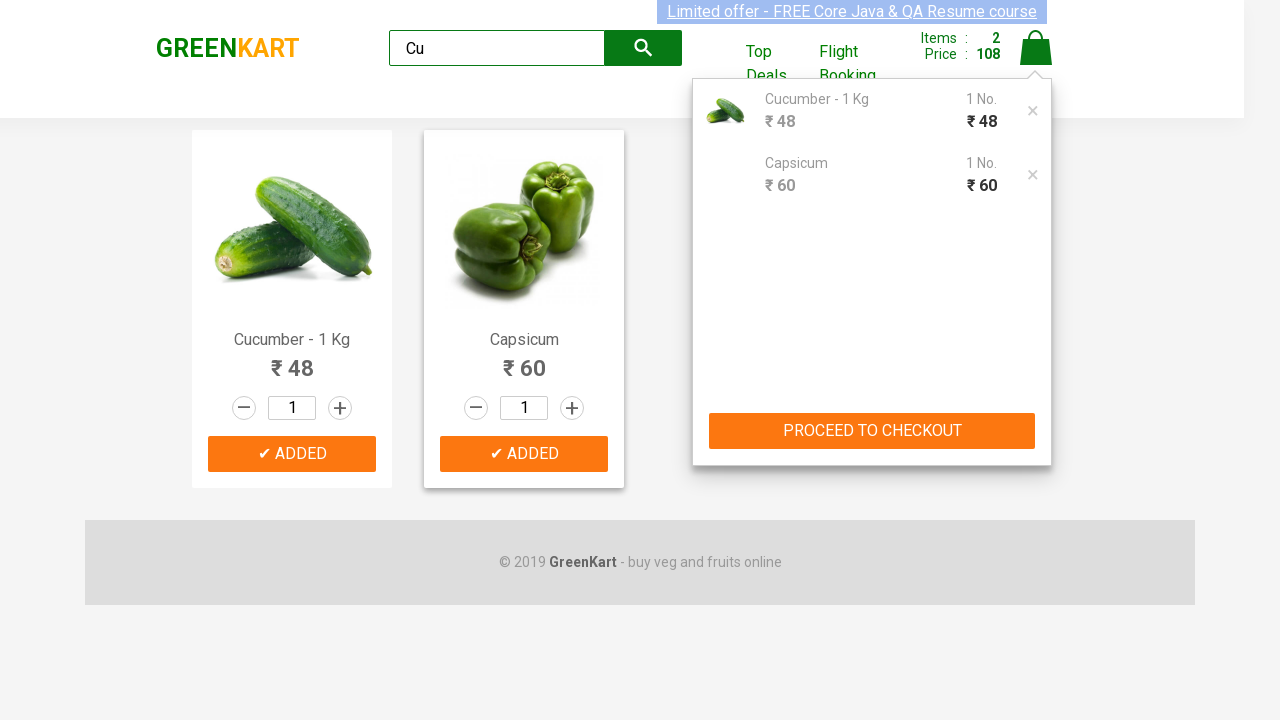

Clicked 'PROCEED TO CHECKOUT' button at (872, 431) on xpath=//button[text()="PROCEED TO CHECKOUT"]
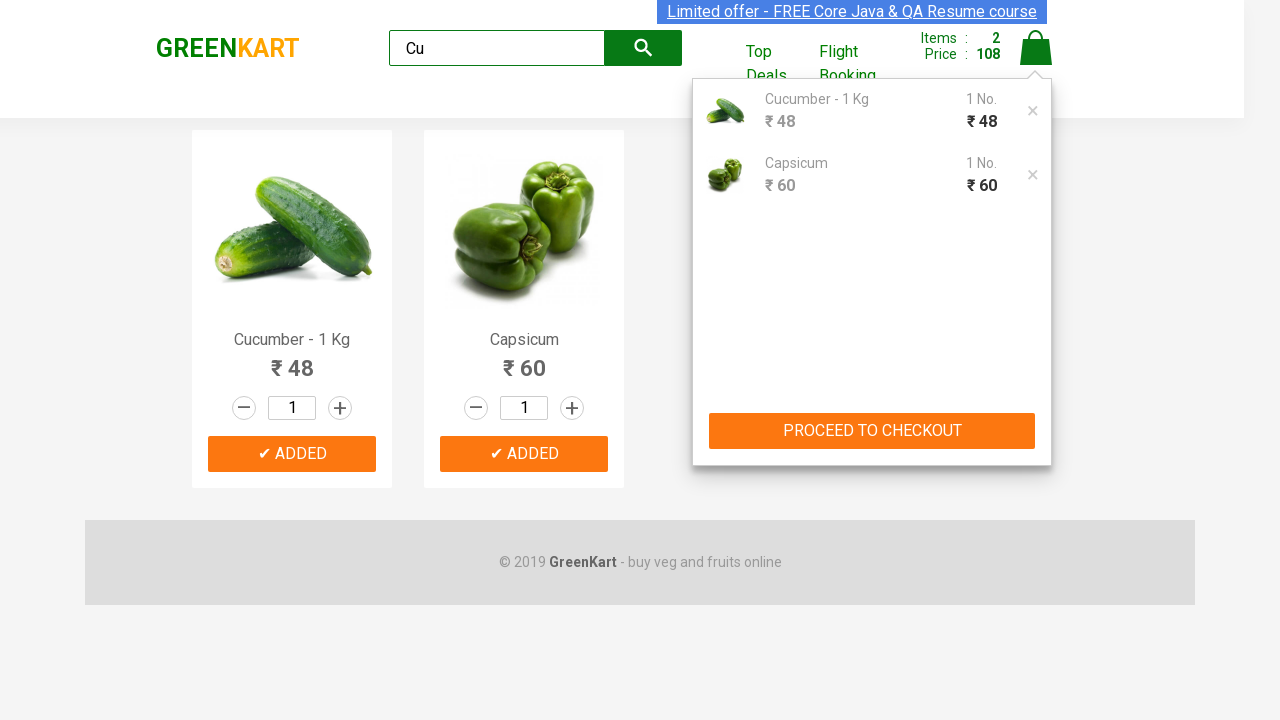

Checkout page loaded - promo code input field is visible
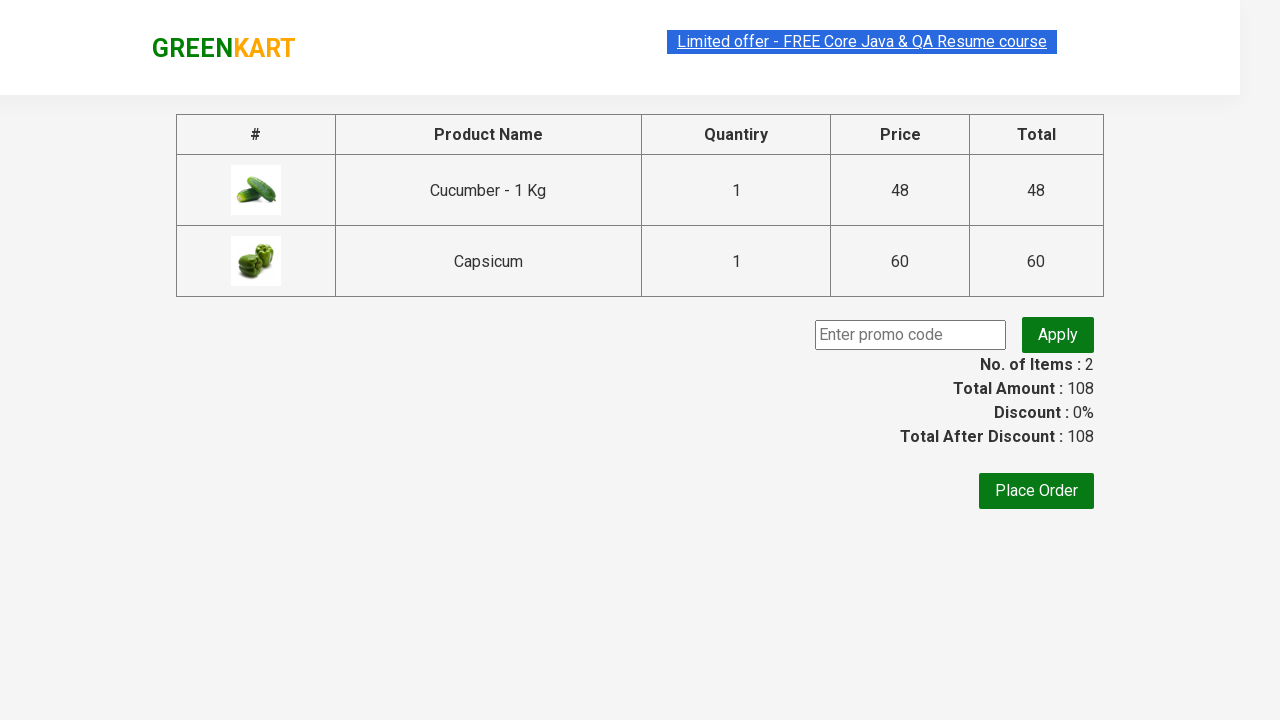

Located all product names in cart
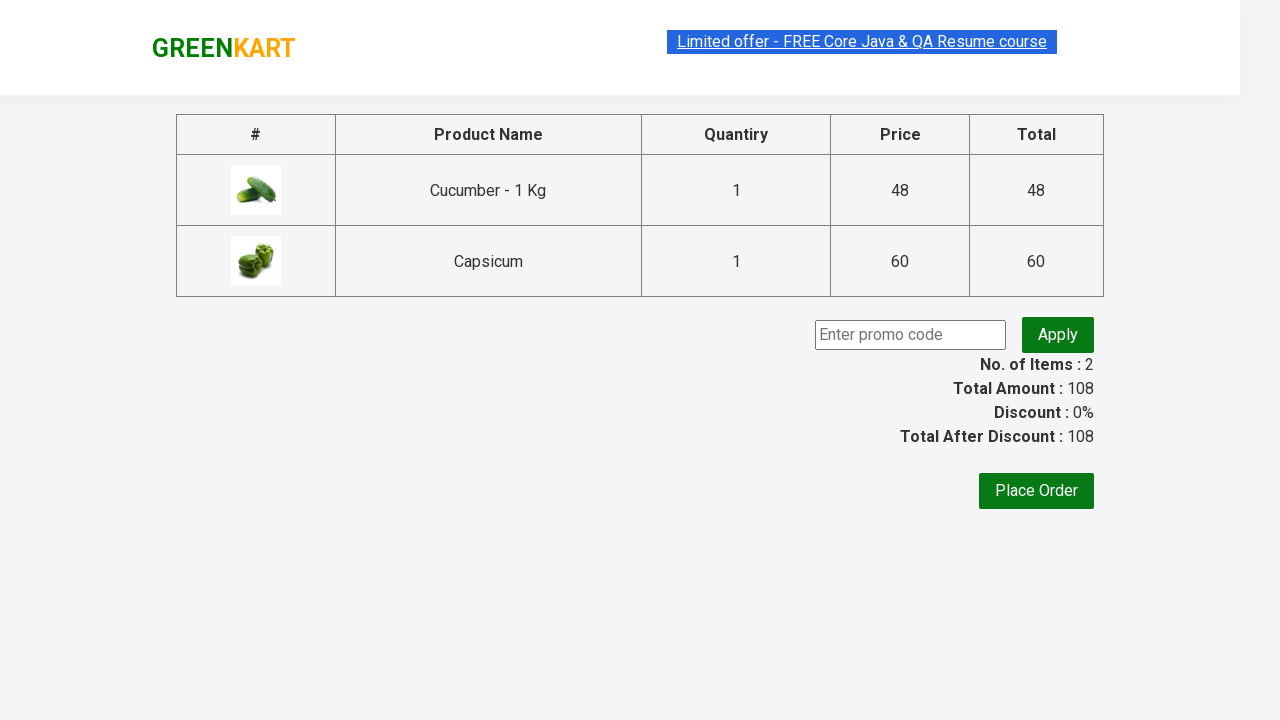

Retrieved cart item 1 name: Cucumber - 1 Kg
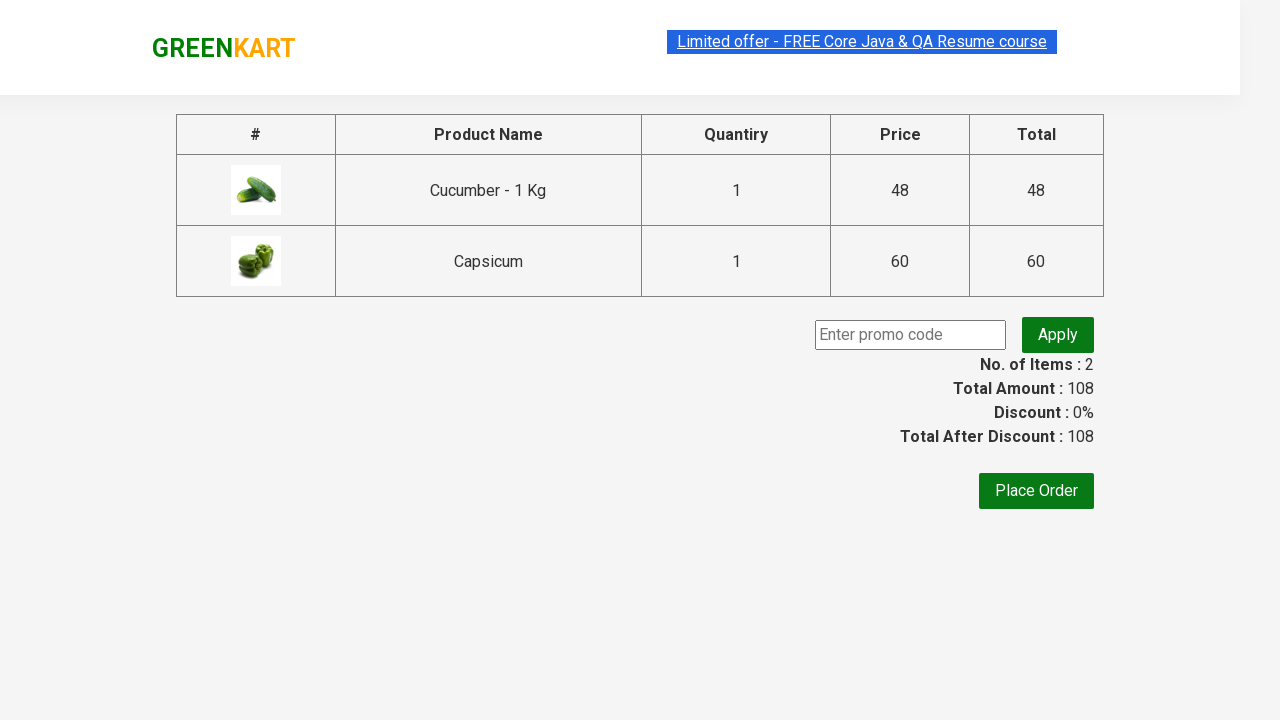

Retrieved cart item 2 name: Capsicum
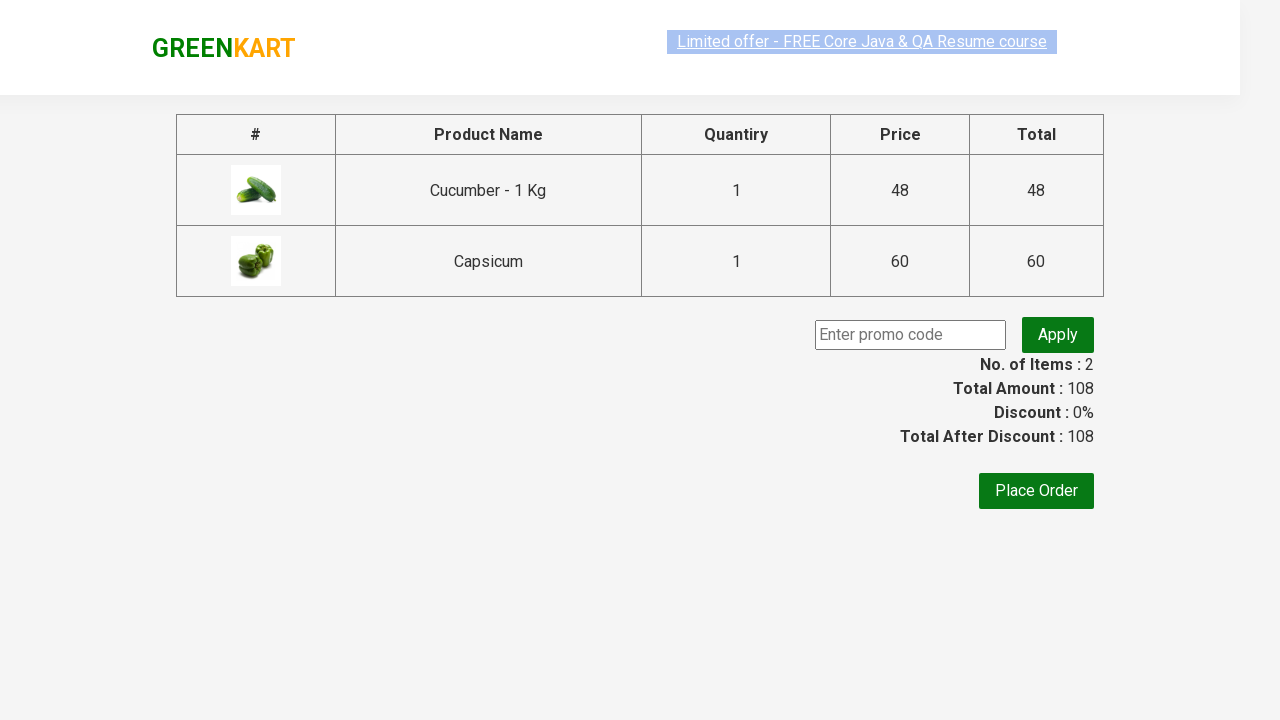

Verified that cart items match the products added
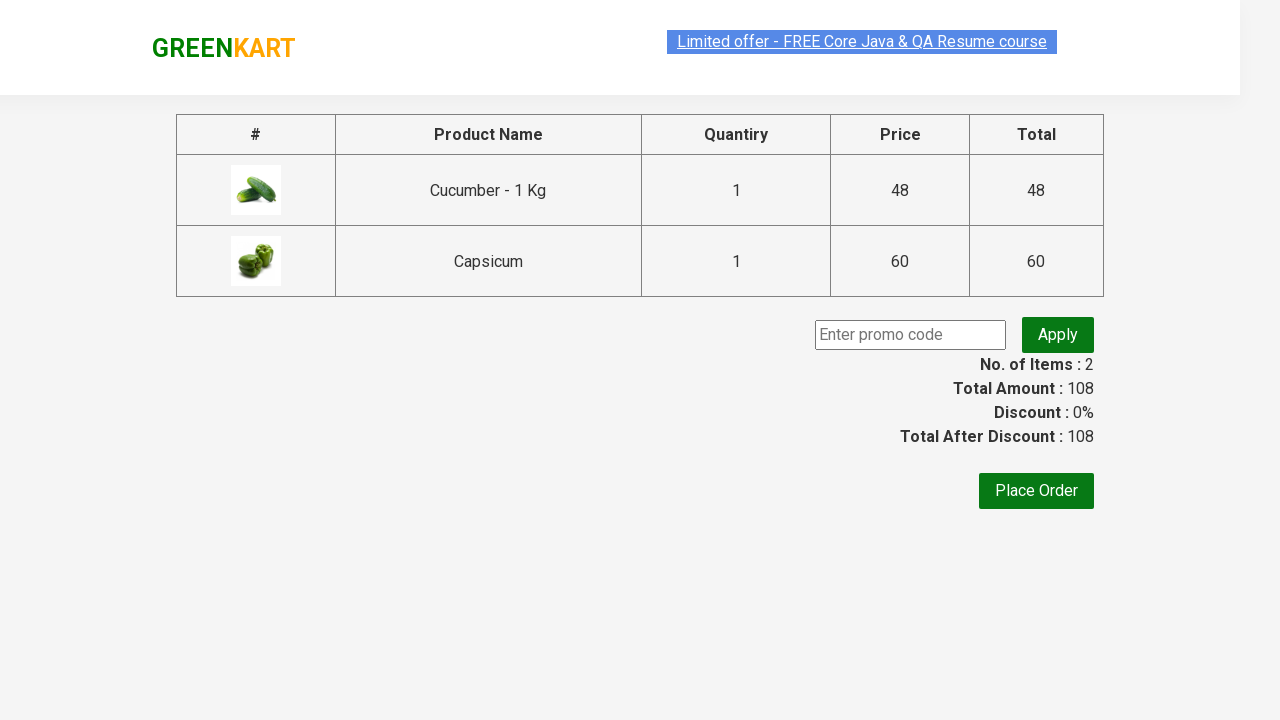

Filled promo code field with 'rahulshettyacademy' on //input[@class="promoCode"]
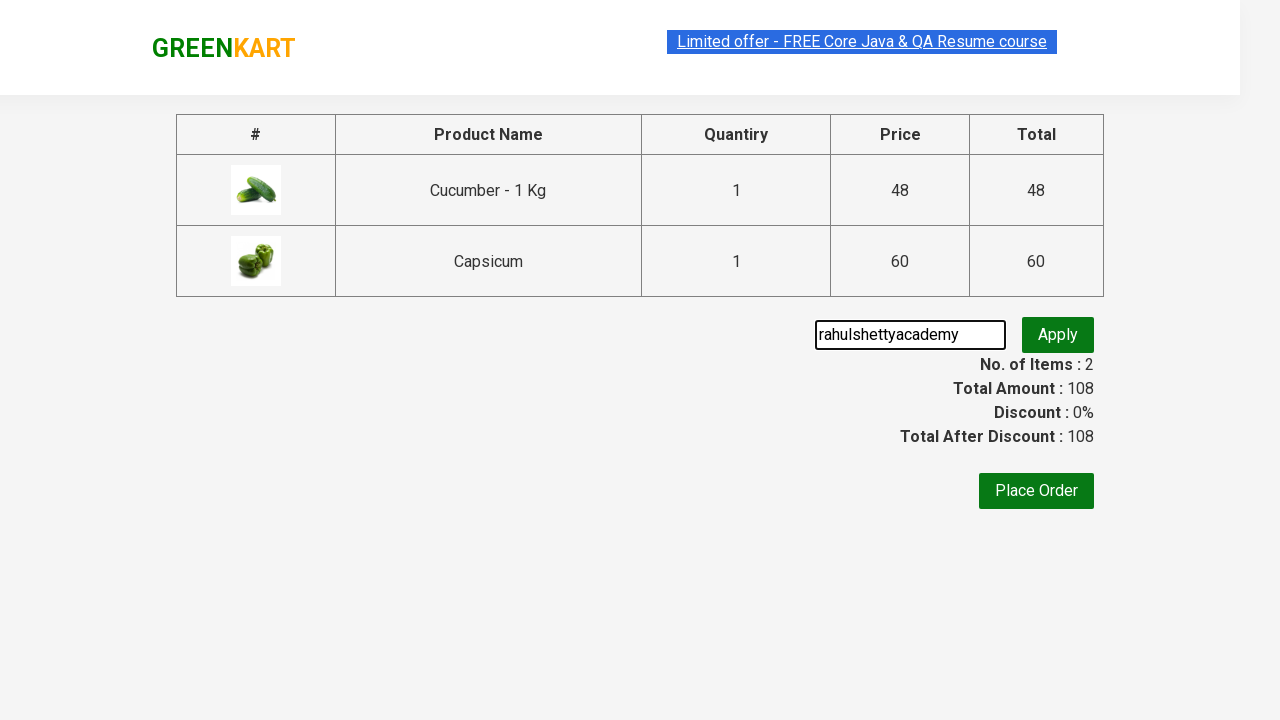

Clicked 'Apply Promo Code' button at (1058, 335) on xpath=//button[@class="promoBtn"]
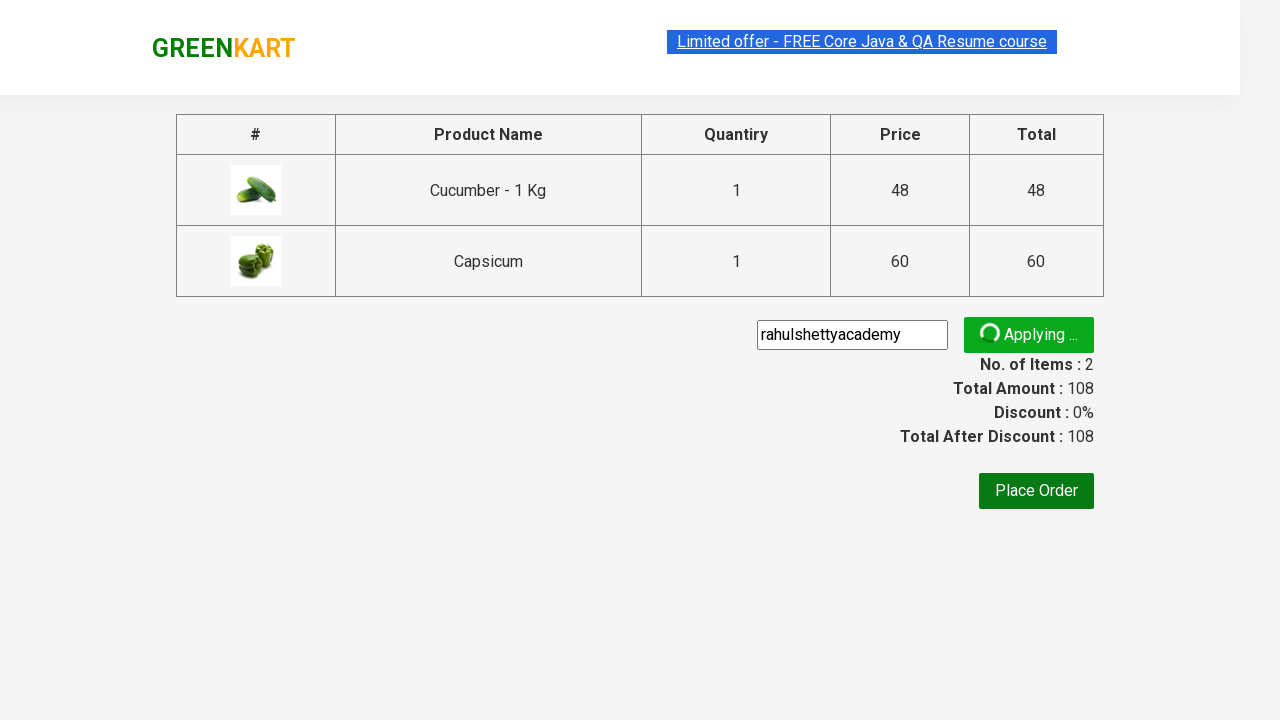

Promo code was applied successfully - promo message is visible
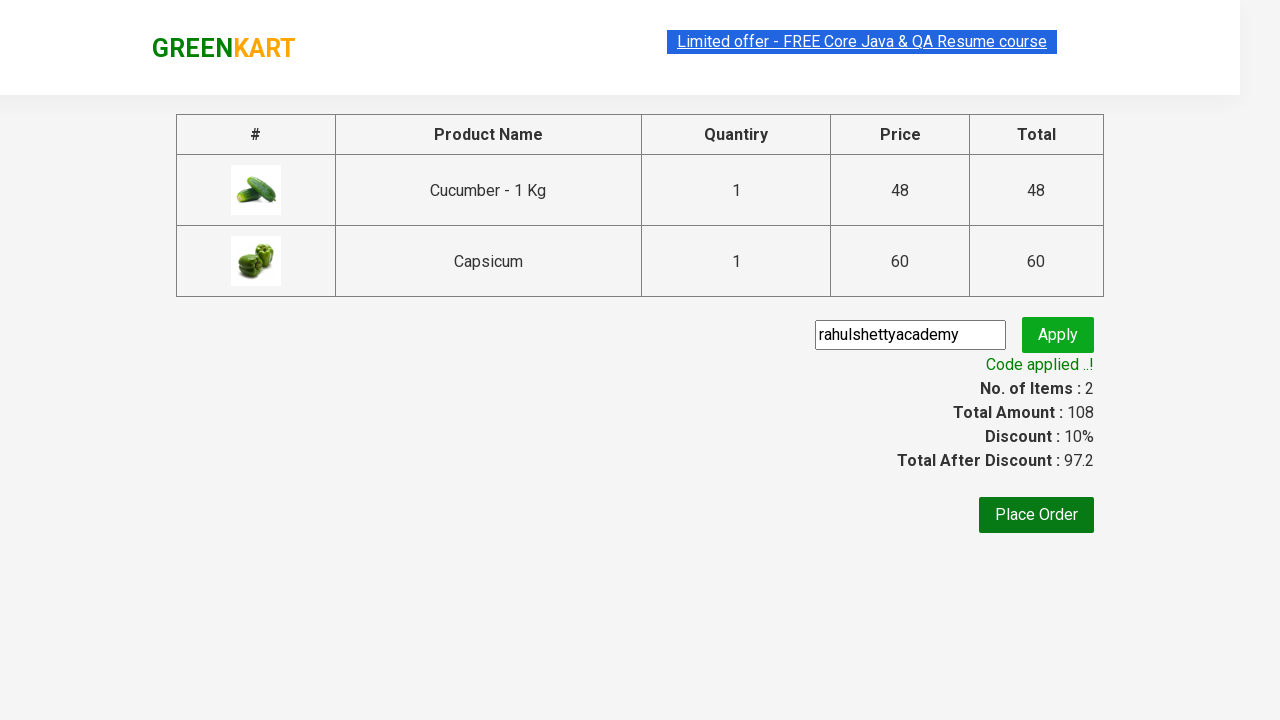

Retrieved promo message: Code applied ..!
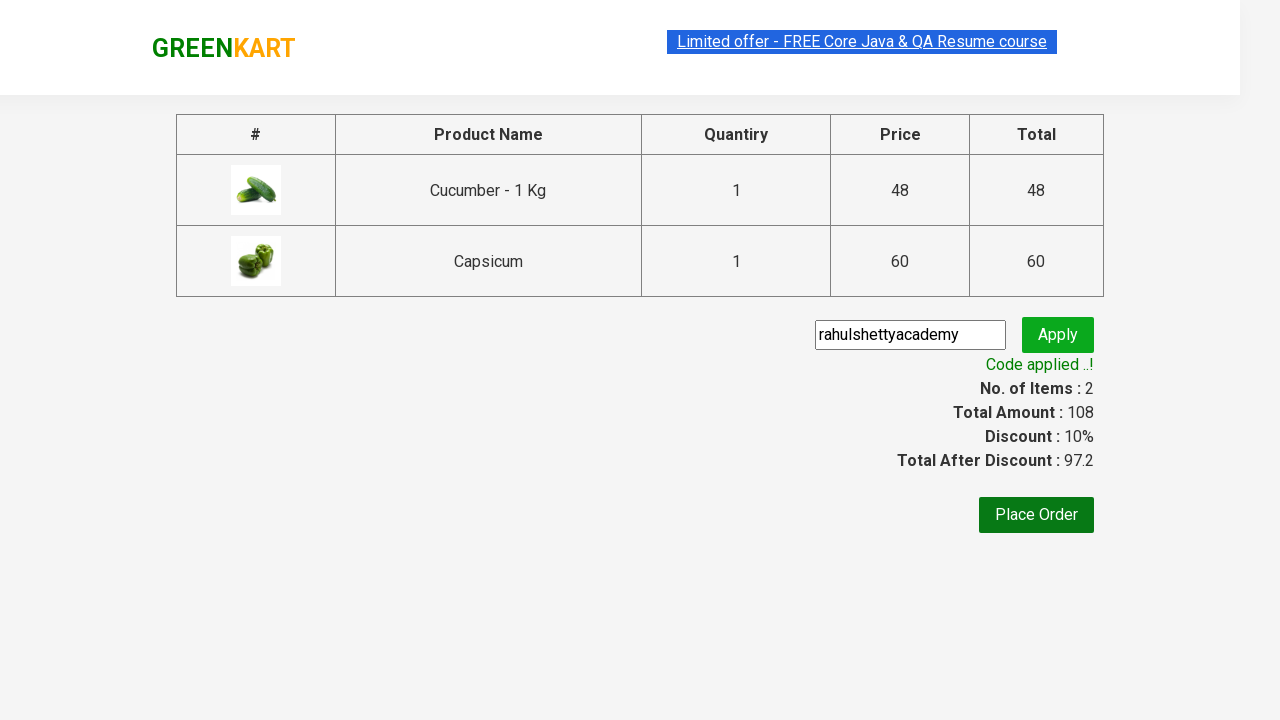

Located all product total price elements
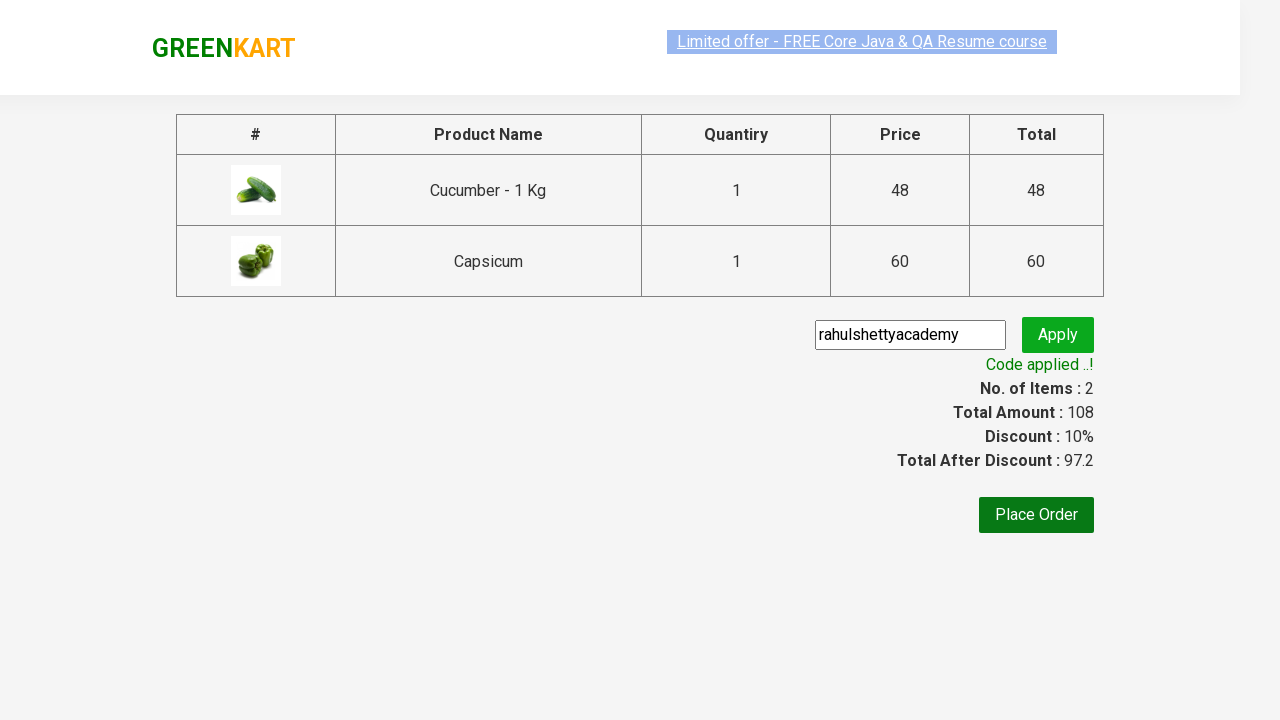

Calculated sum of product totals: 48
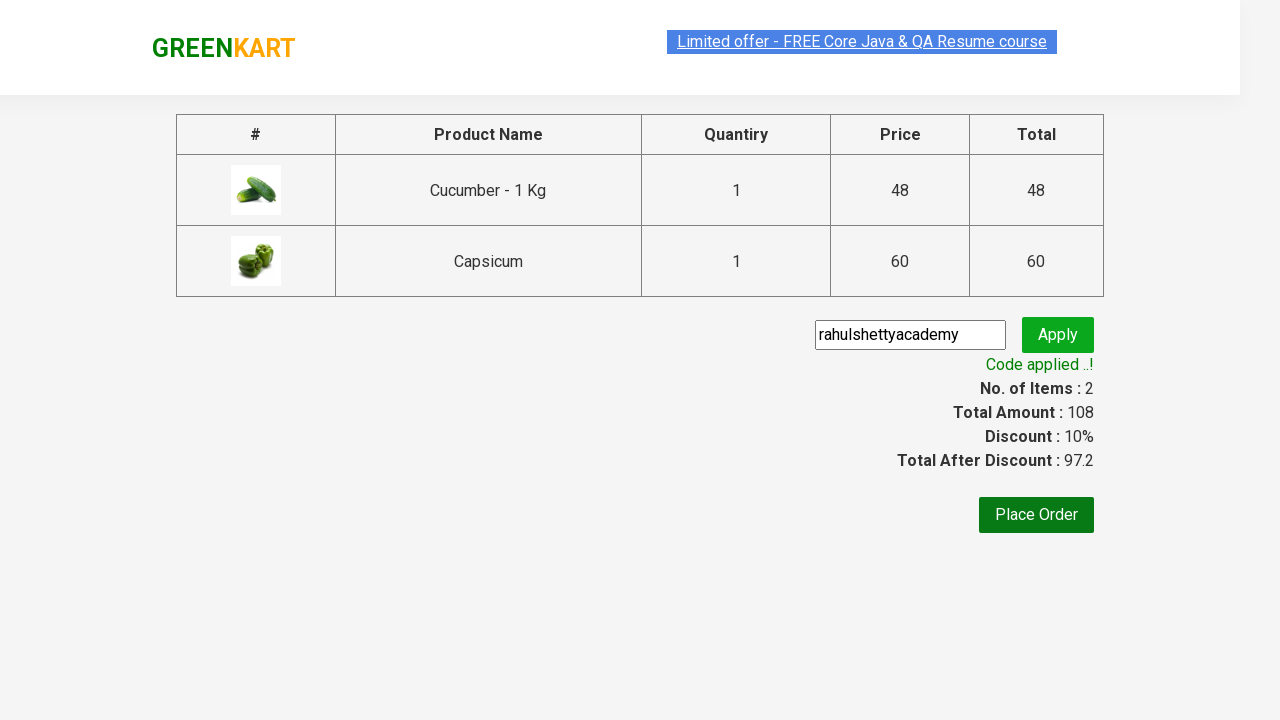

Calculated sum of product totals: 108
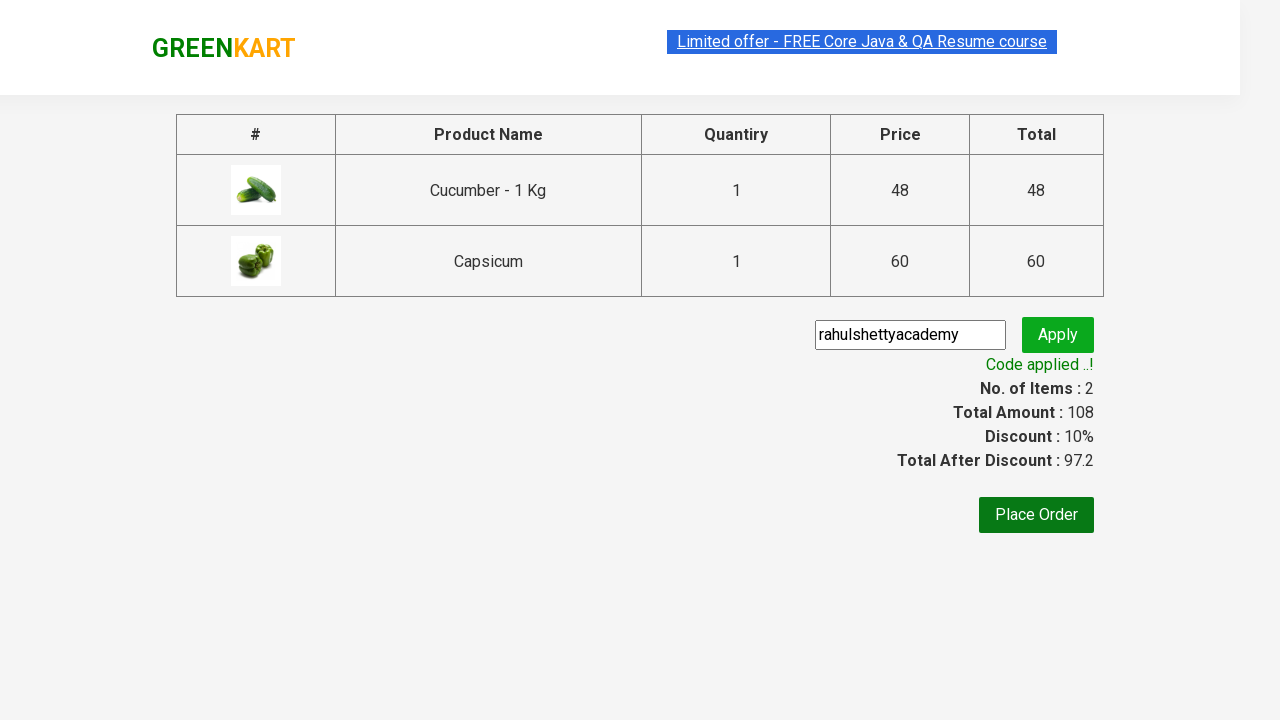

Retrieved displayed total amount: 108
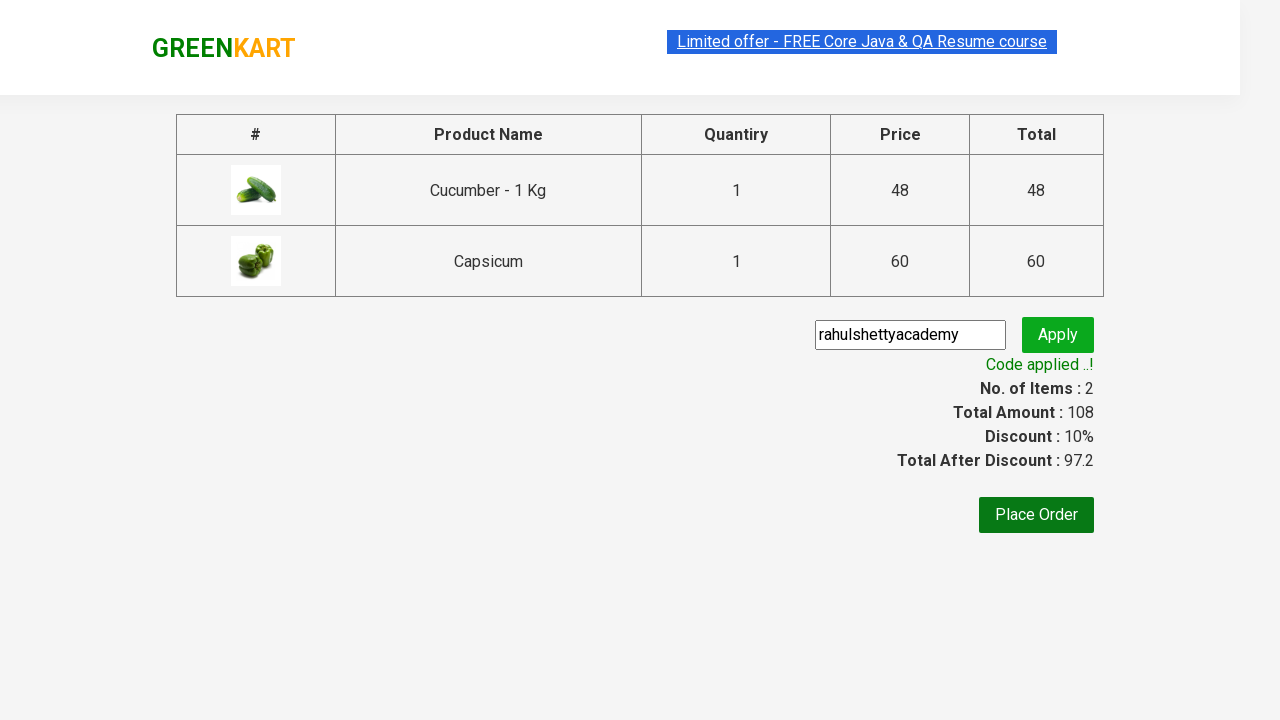

Verified that calculated sum matches the displayed total
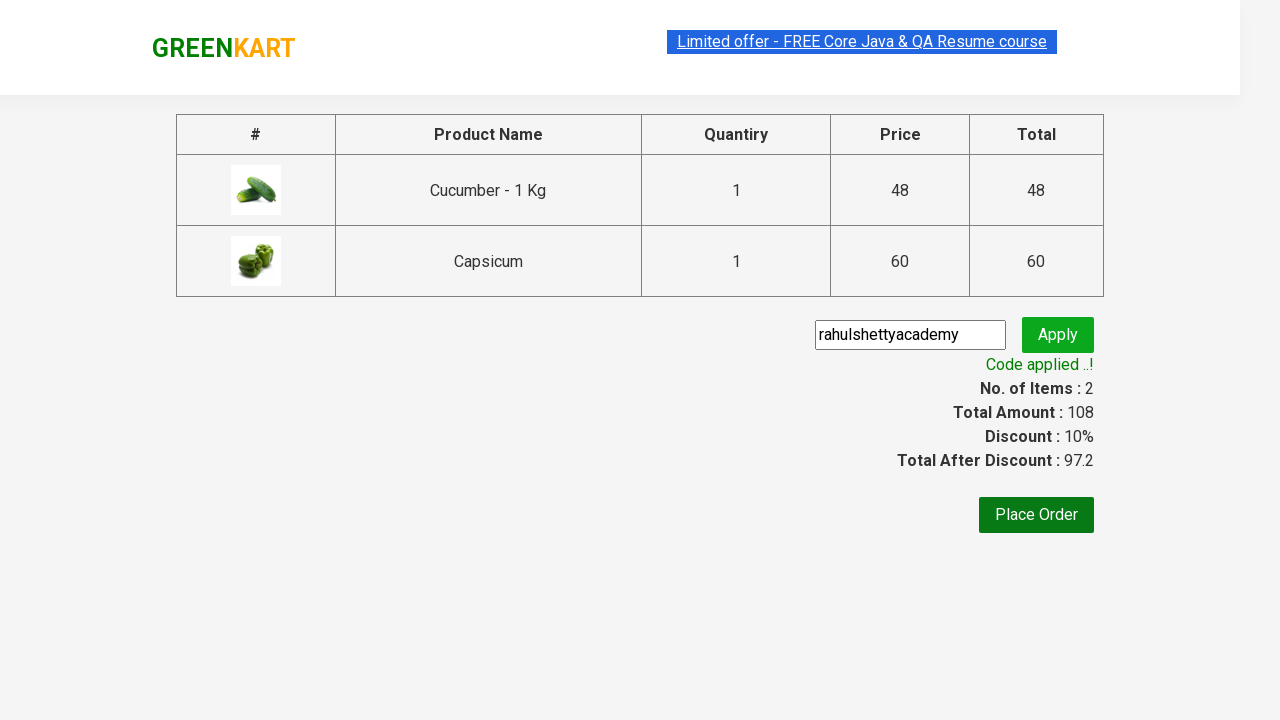

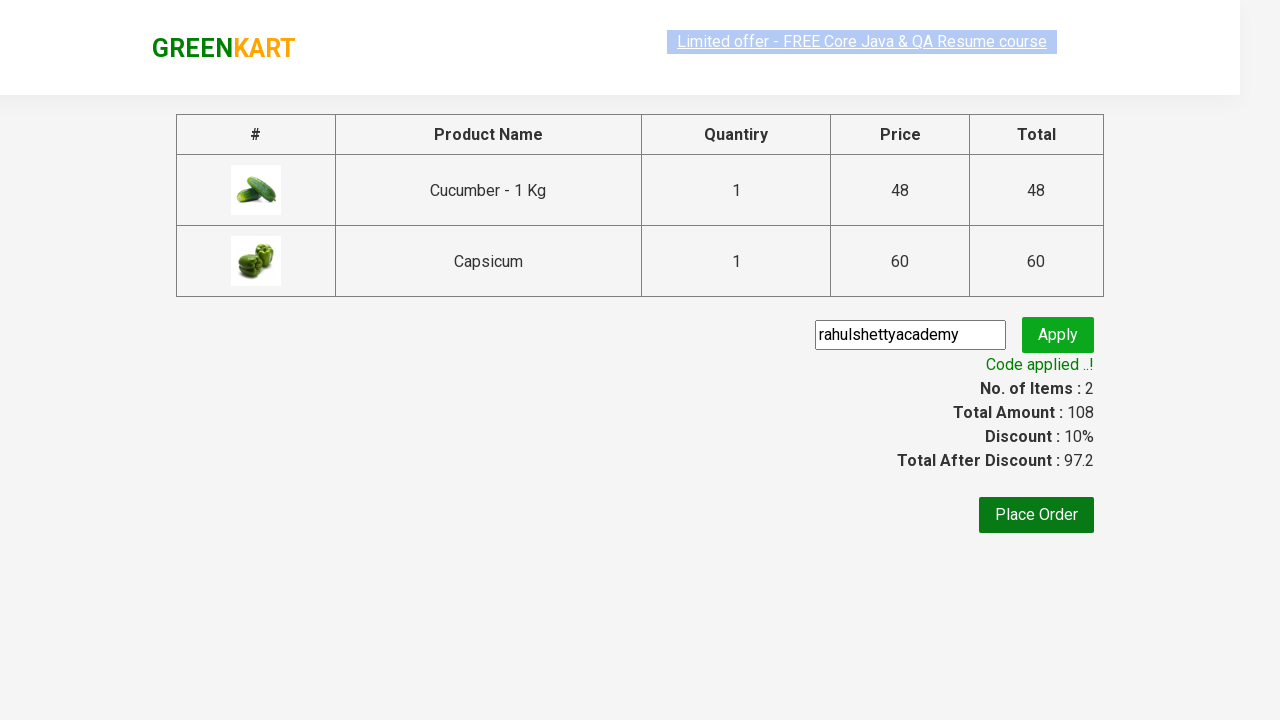